Tests radio button selection functionality by clicking "Hockey" and "Red" radio buttons from different groups and verifying they are selected

Starting URL: https://practice.cydeo.com/radio_buttons

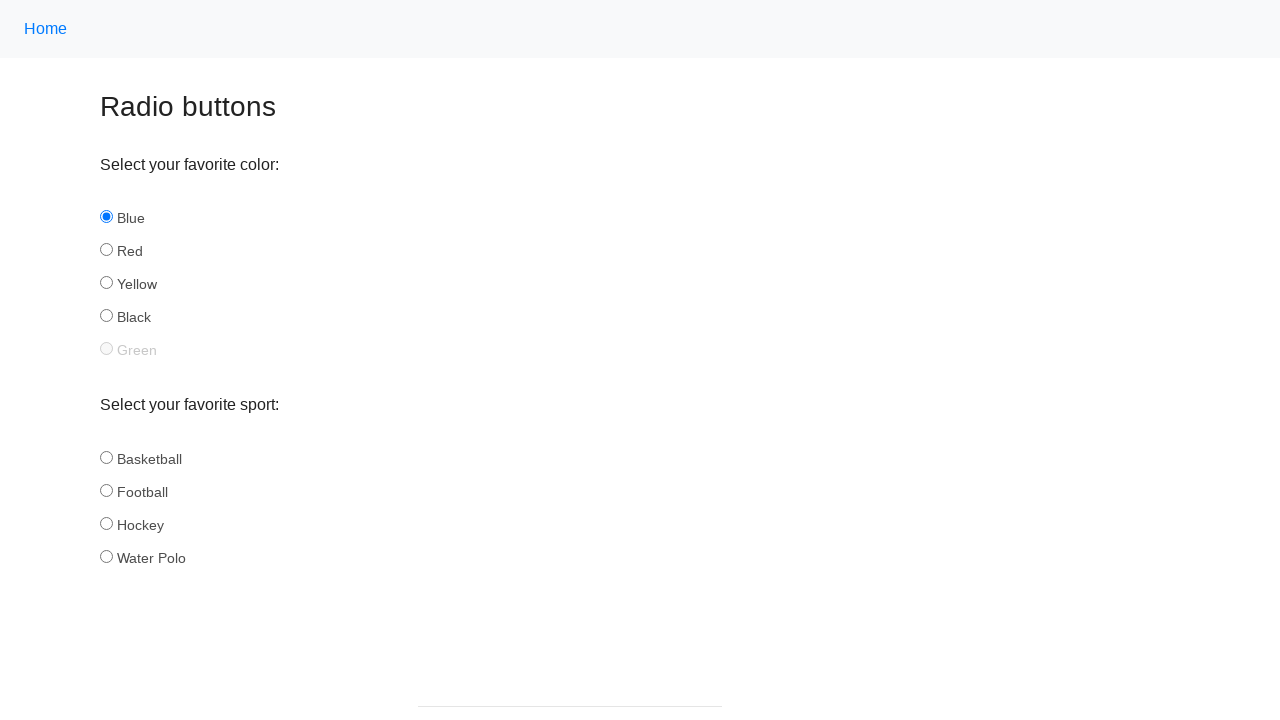

Located all sport radio buttons
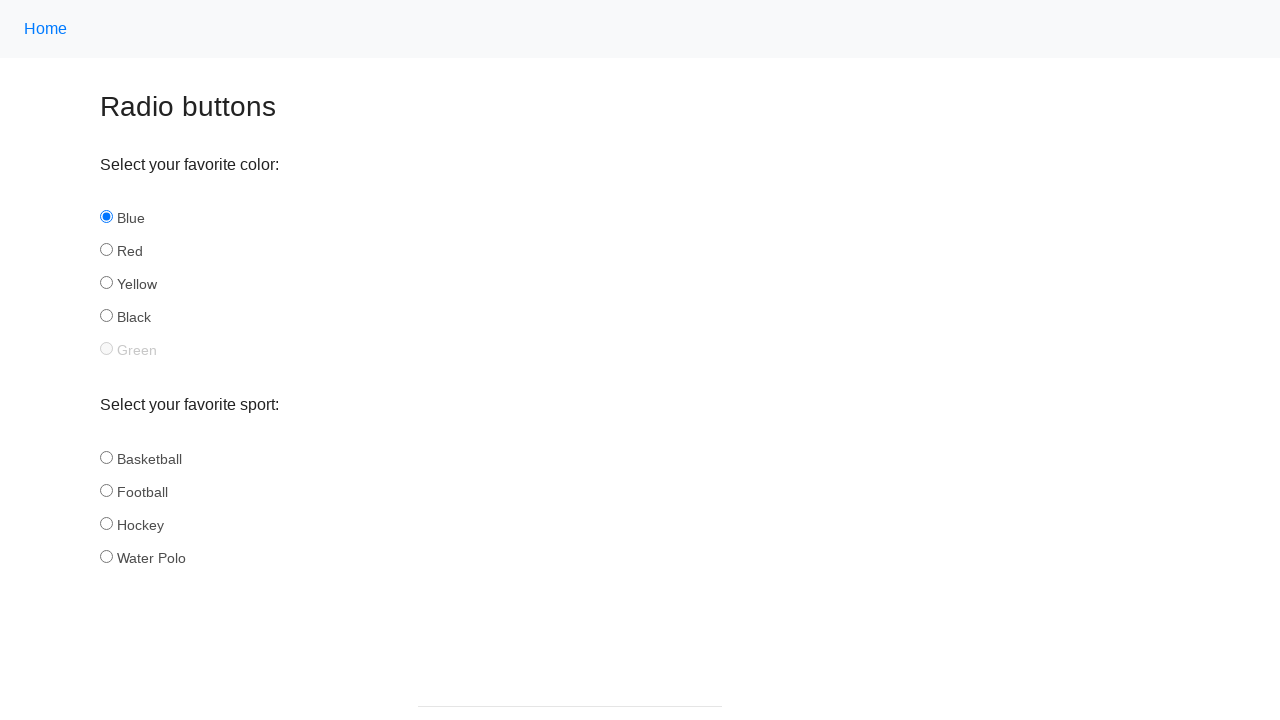

Clicked Hockey radio button at (106, 523) on input[name="sport"] >> nth=2
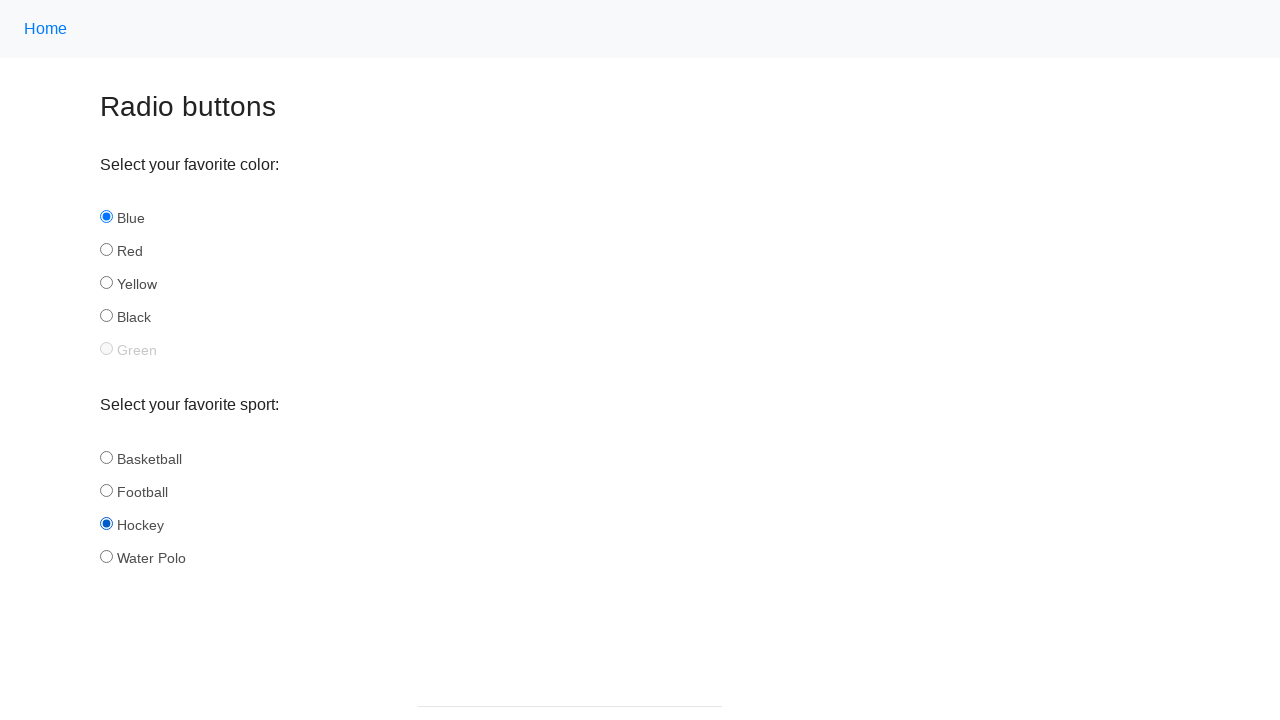

Verified Hockey radio button is selected
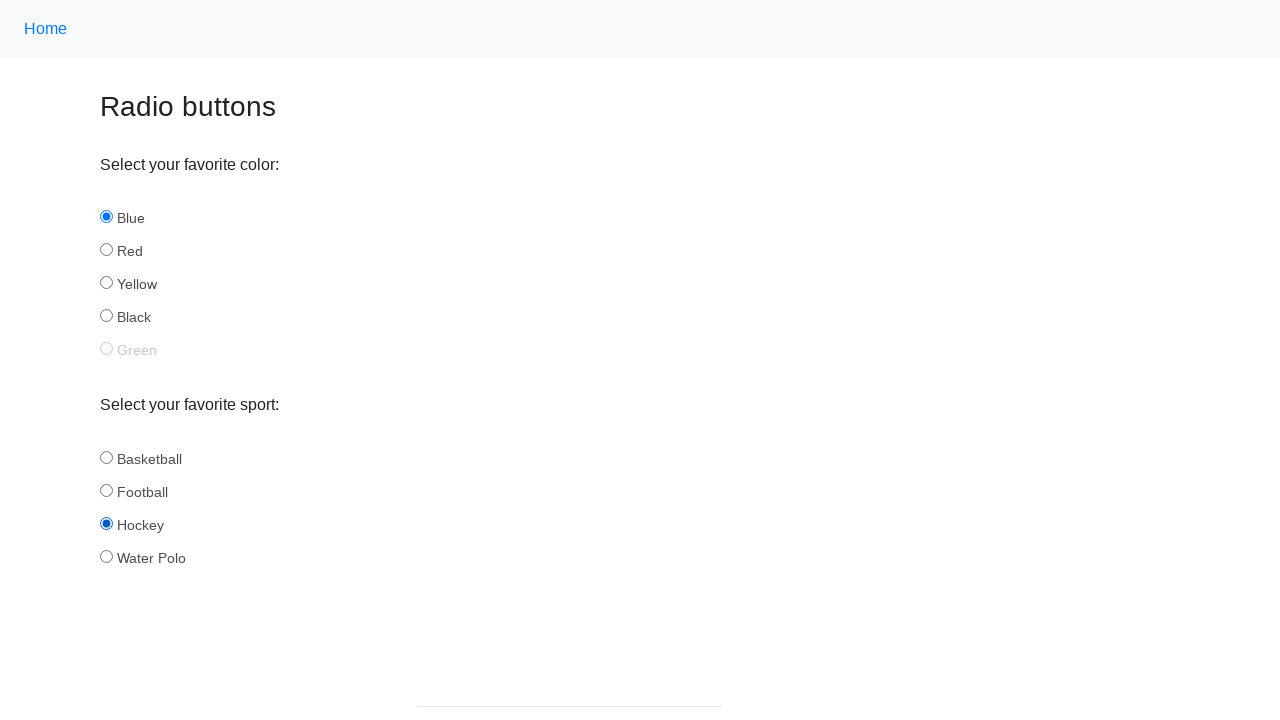

Located all color radio buttons
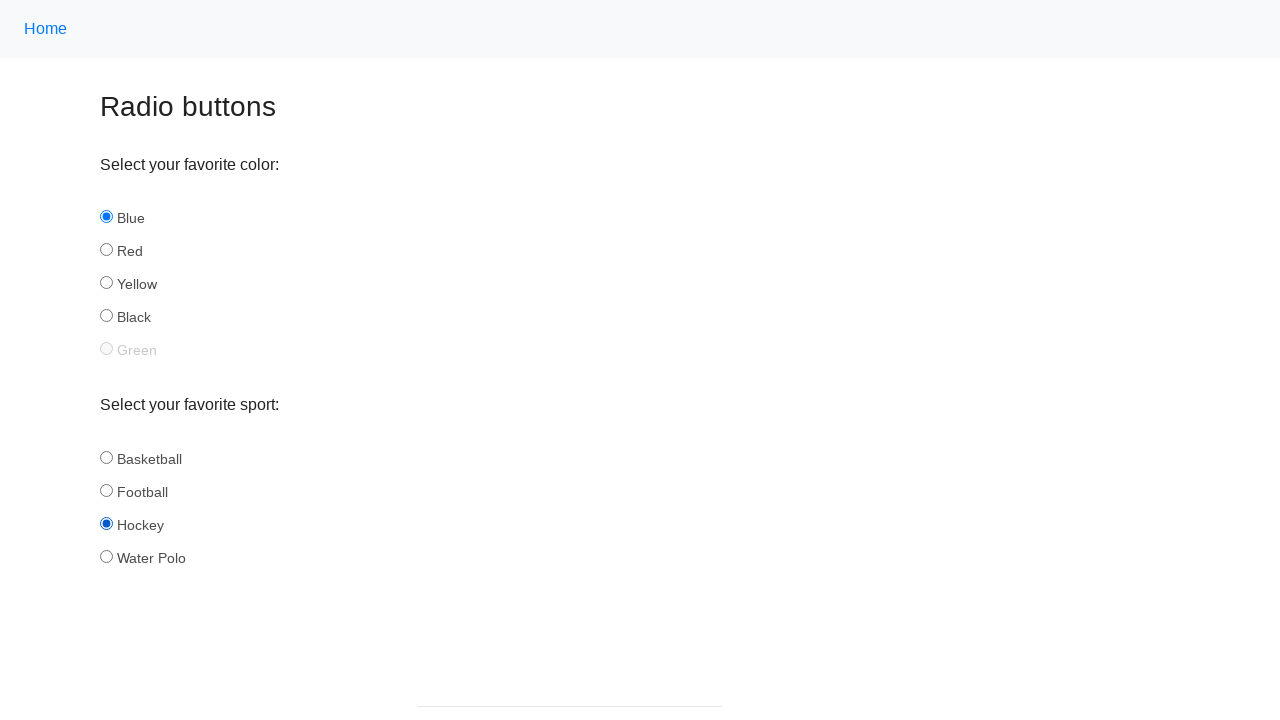

Clicked Red radio button at (106, 250) on input[name="color"] >> nth=1
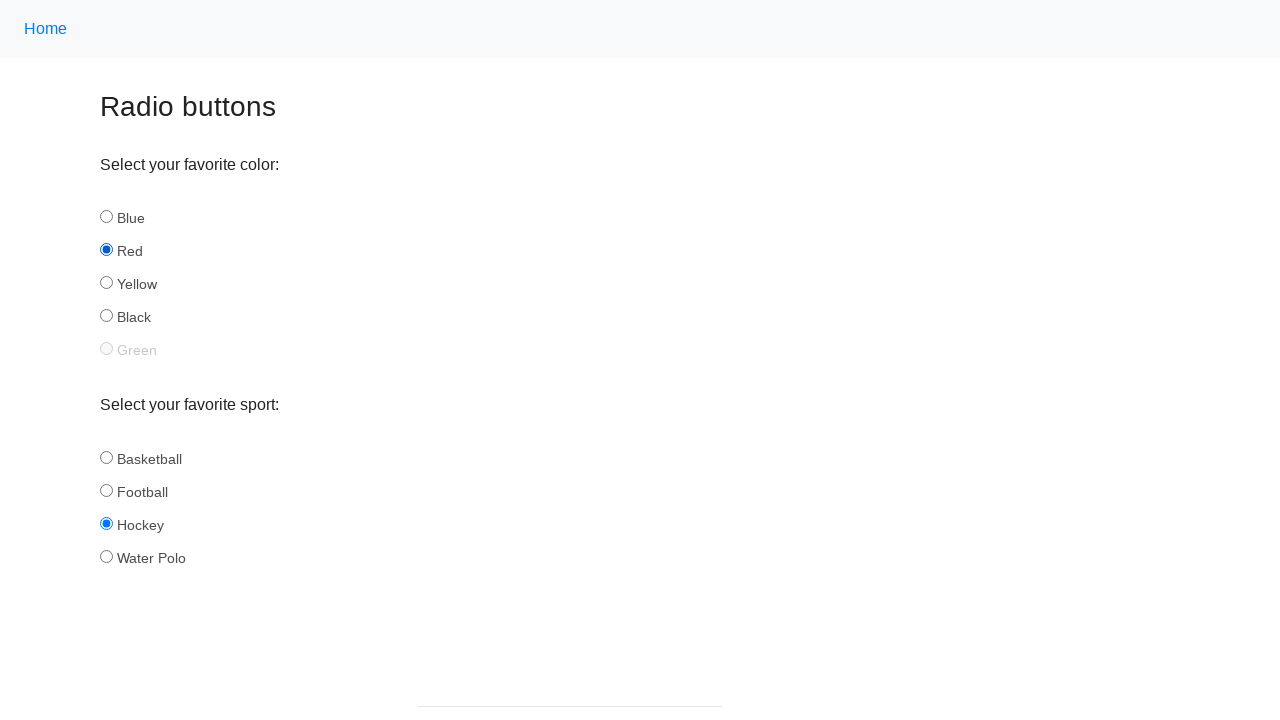

Verified Red radio button is selected
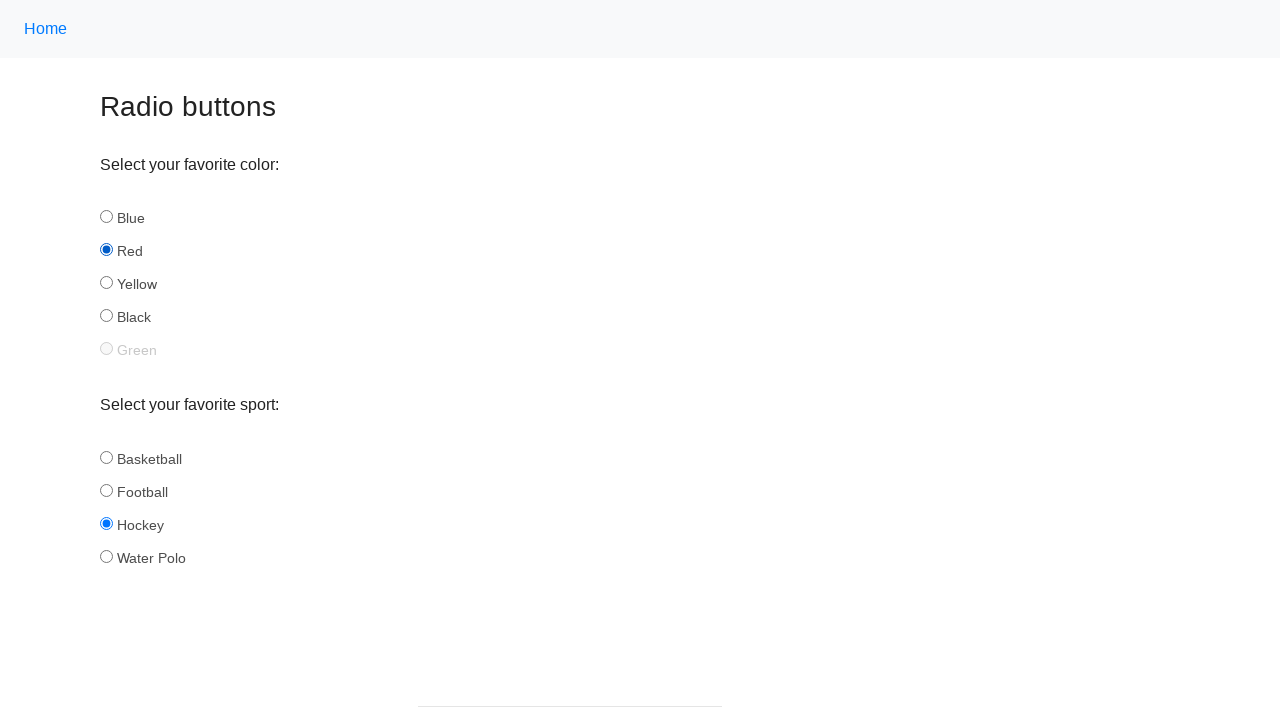

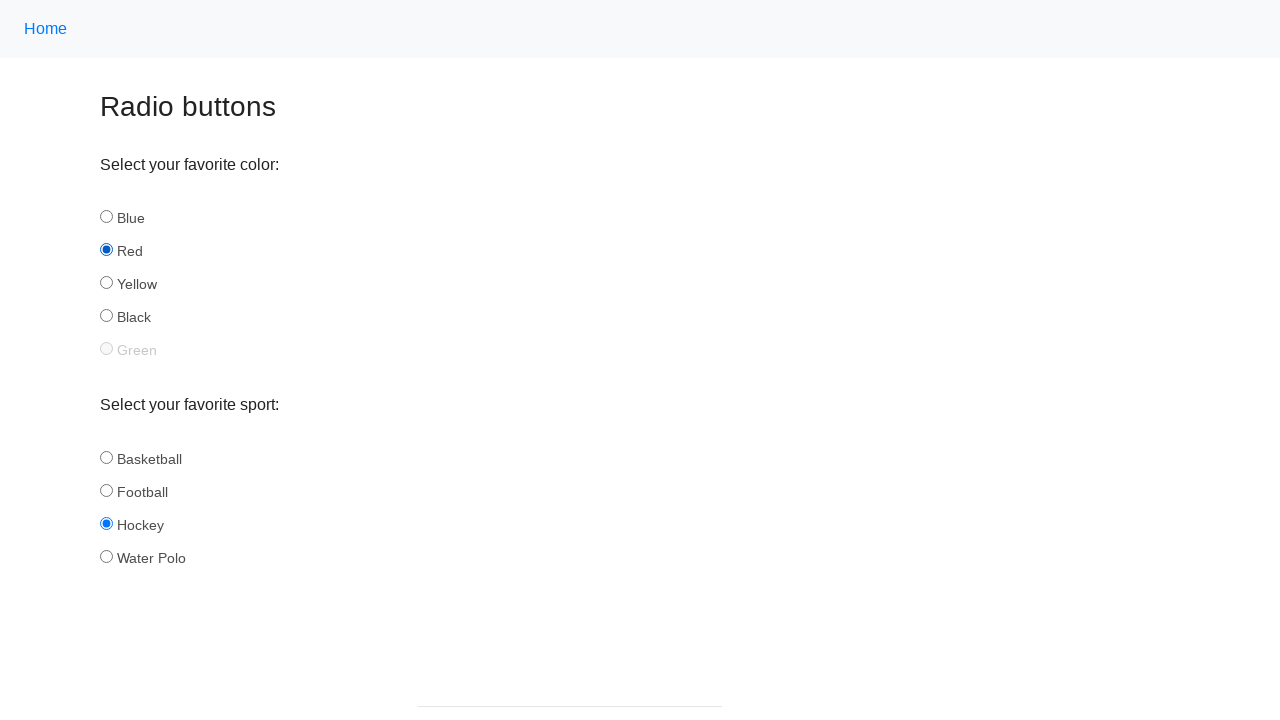